Navigates to Selenium downloads page, scrolls down, and clicks on the Java download link

Starting URL: https://www.selenium.dev/downloads/

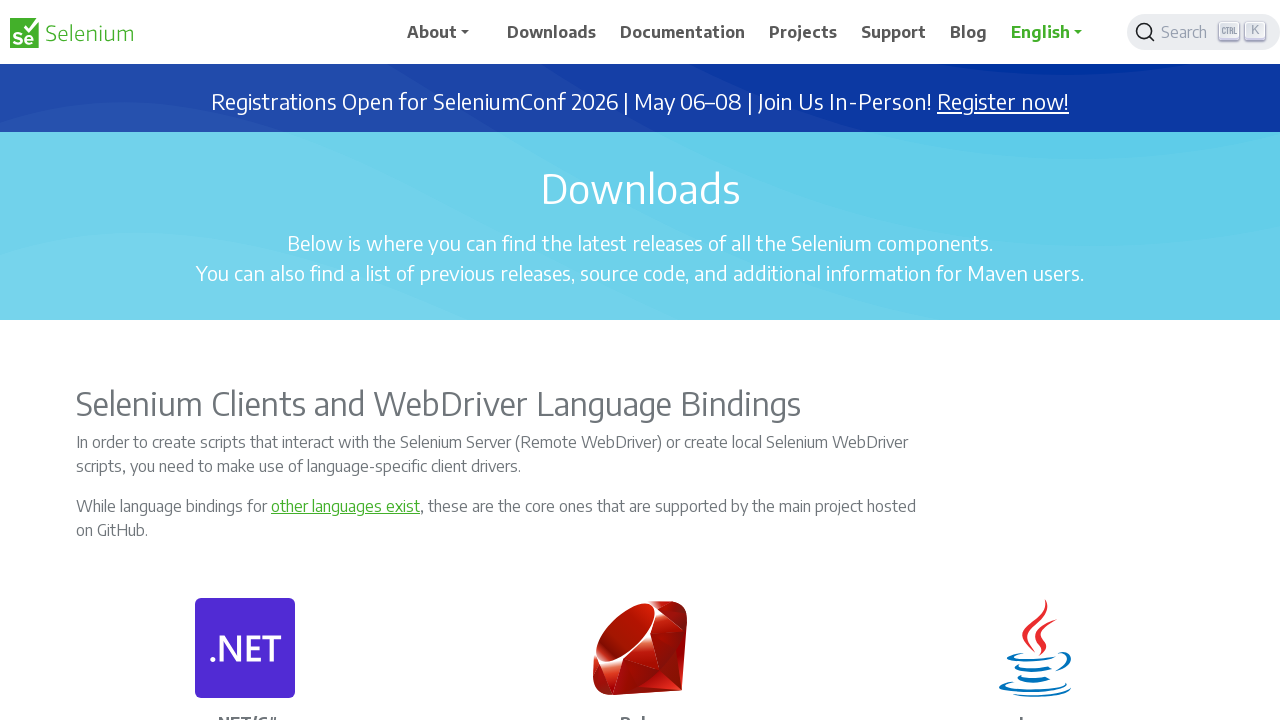

Scrolled down 400 pixels to reveal download section
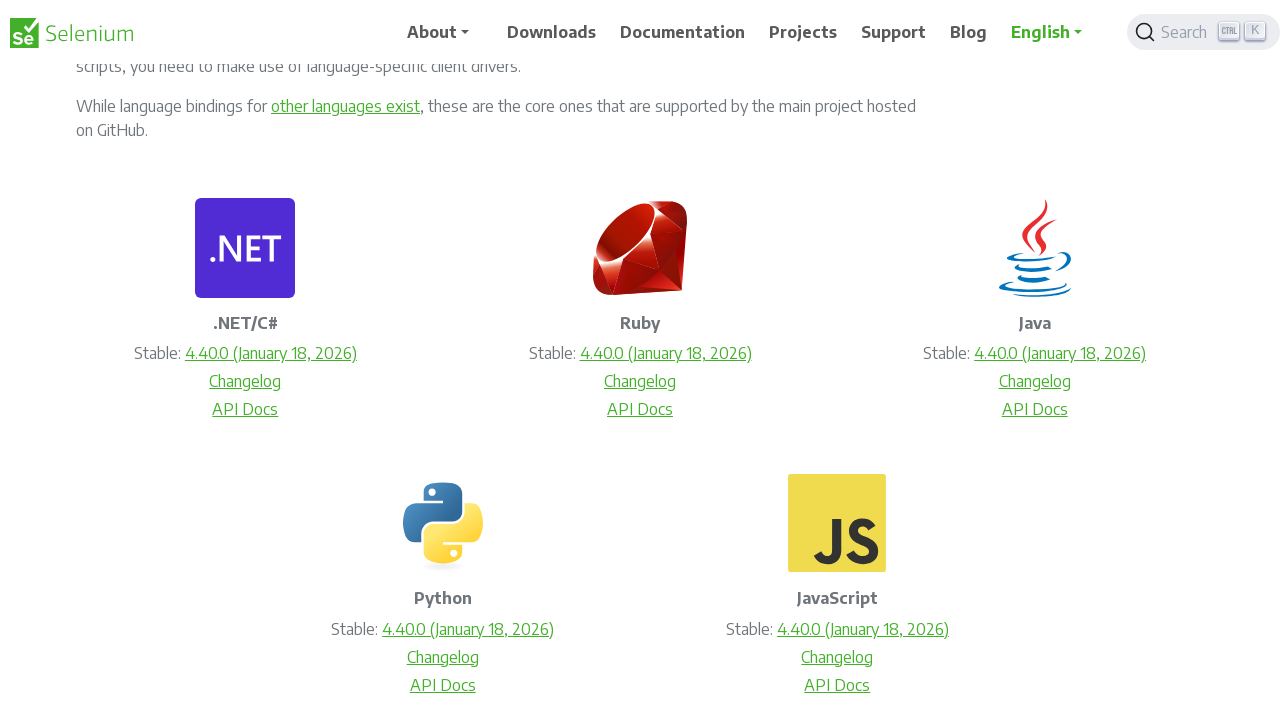

Clicked on Java download link at (1060, 353) on xpath=//p[text()='Java']/../p[2]/a
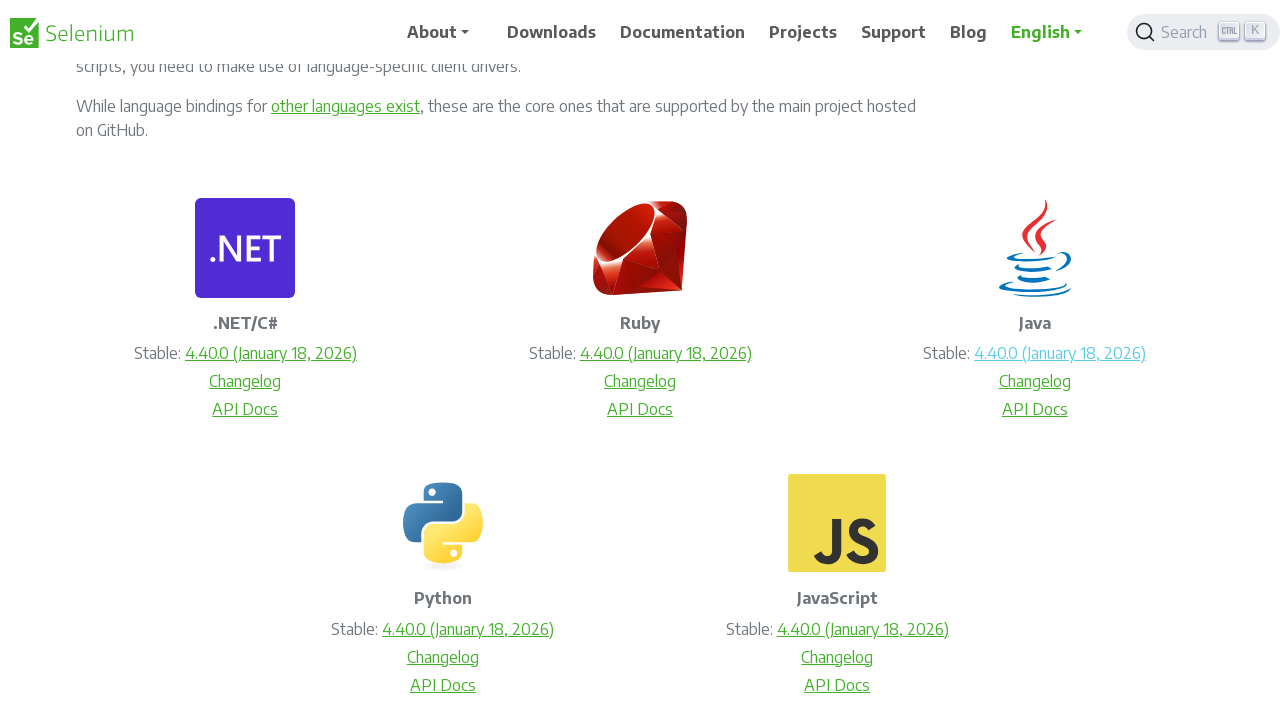

Waited 3 seconds for download to start
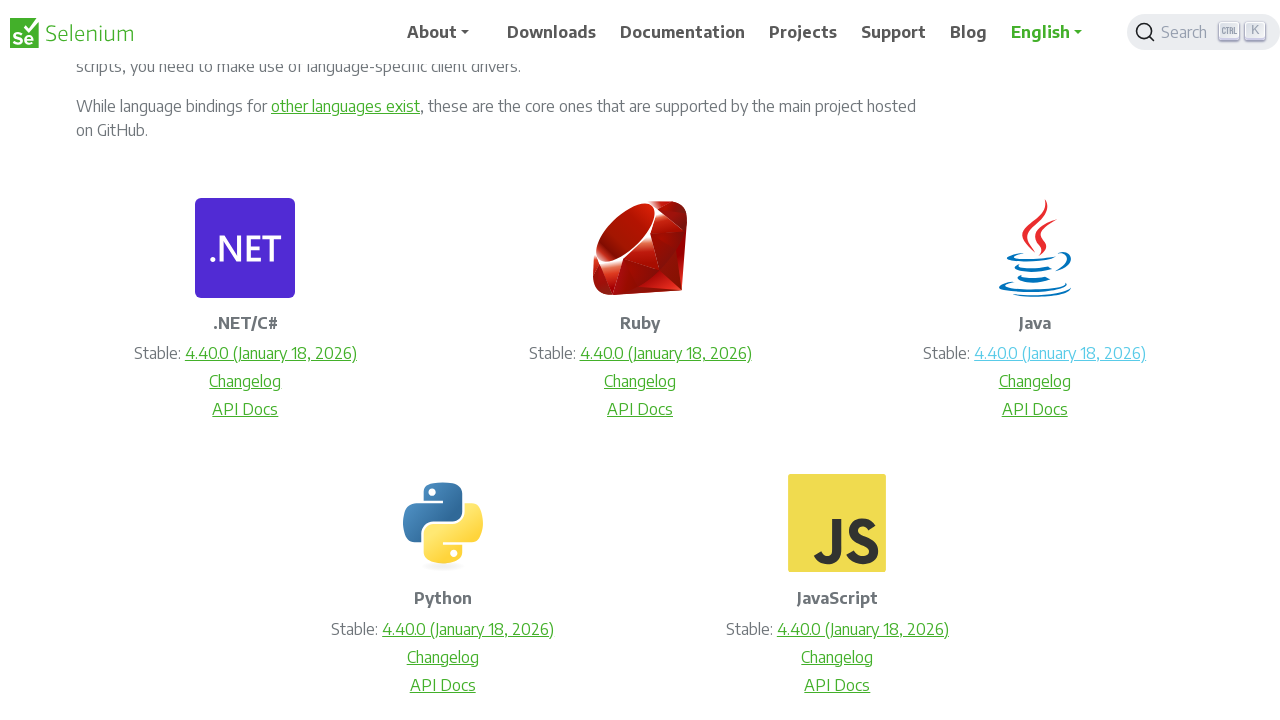

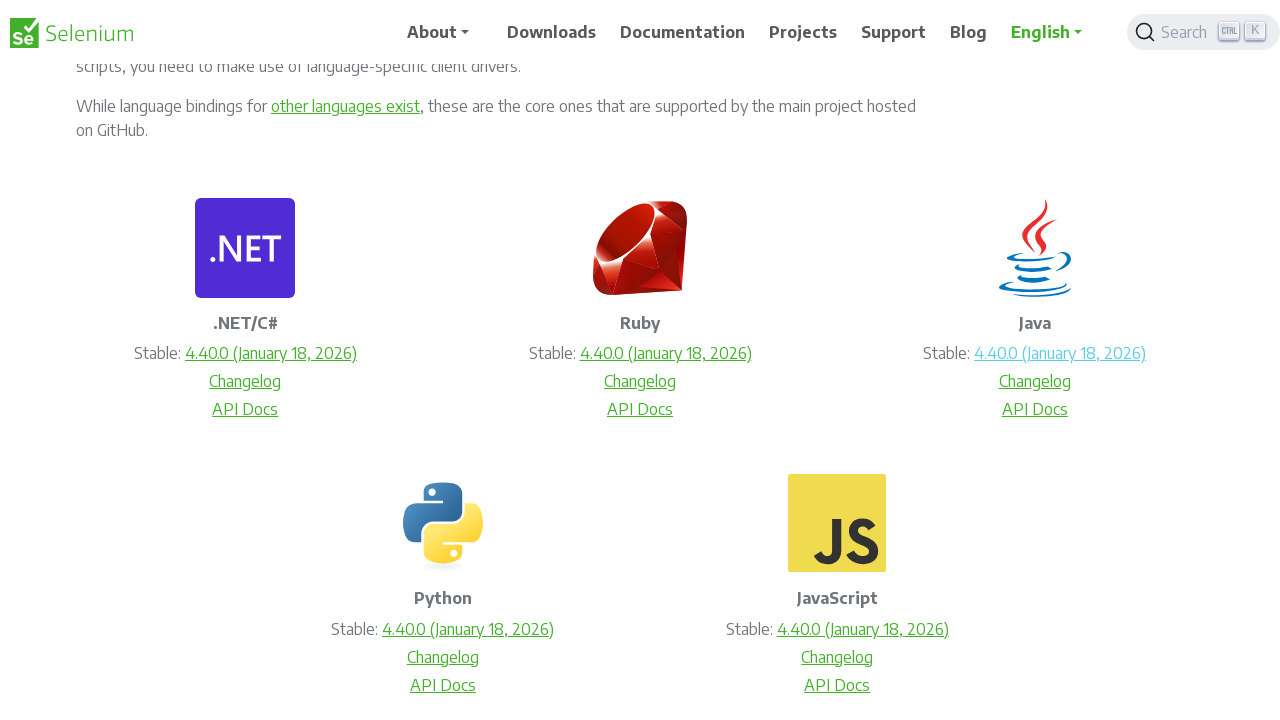